Tests basic form controls including radio buttons, checkboxes, and navigation buttons on a tutorial website

Starting URL: https://www.hyrtutorials.com/p/basic-controls.html

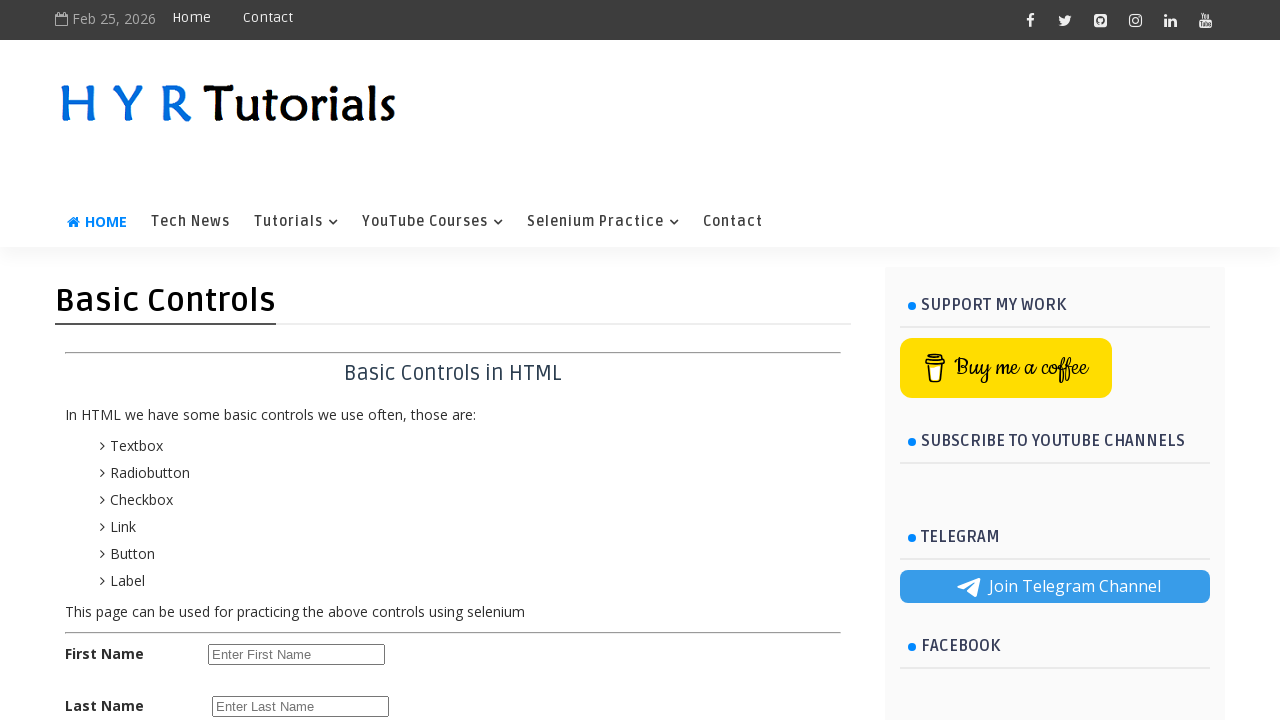

Clicked female radio button at (286, 360) on #femalerb
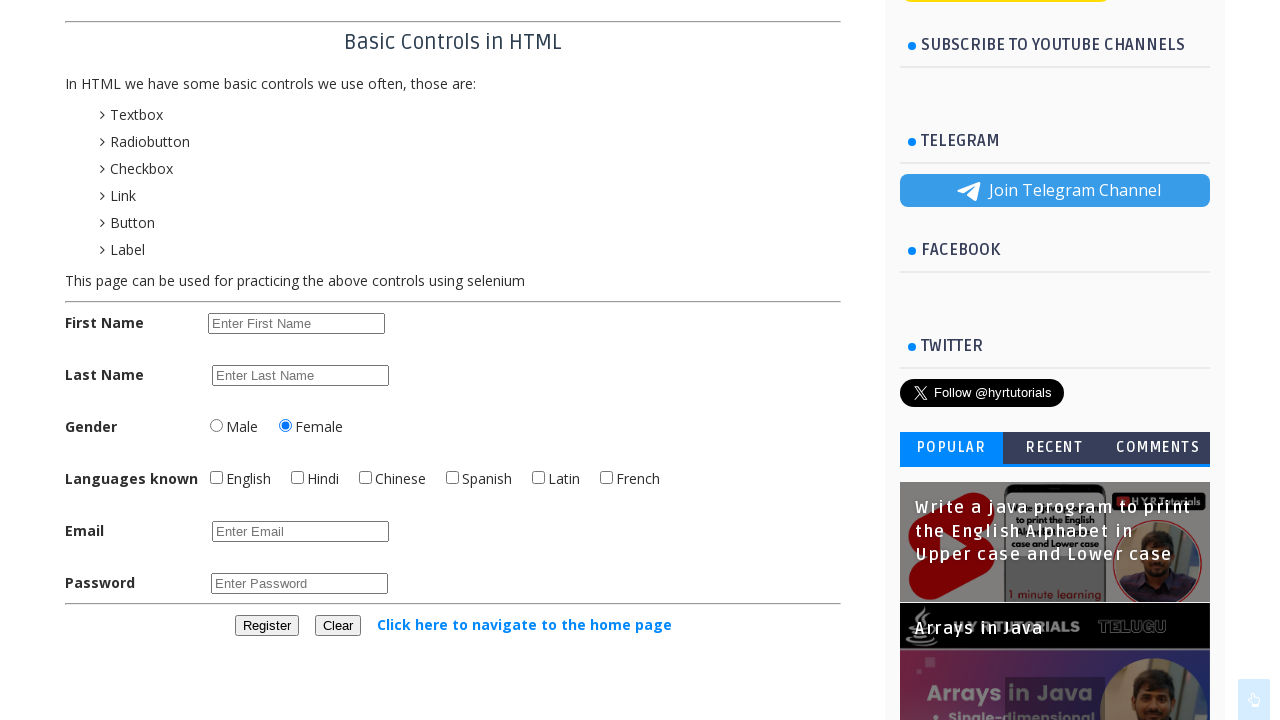

Clicked English checkbox at (216, 478) on #englishchbx
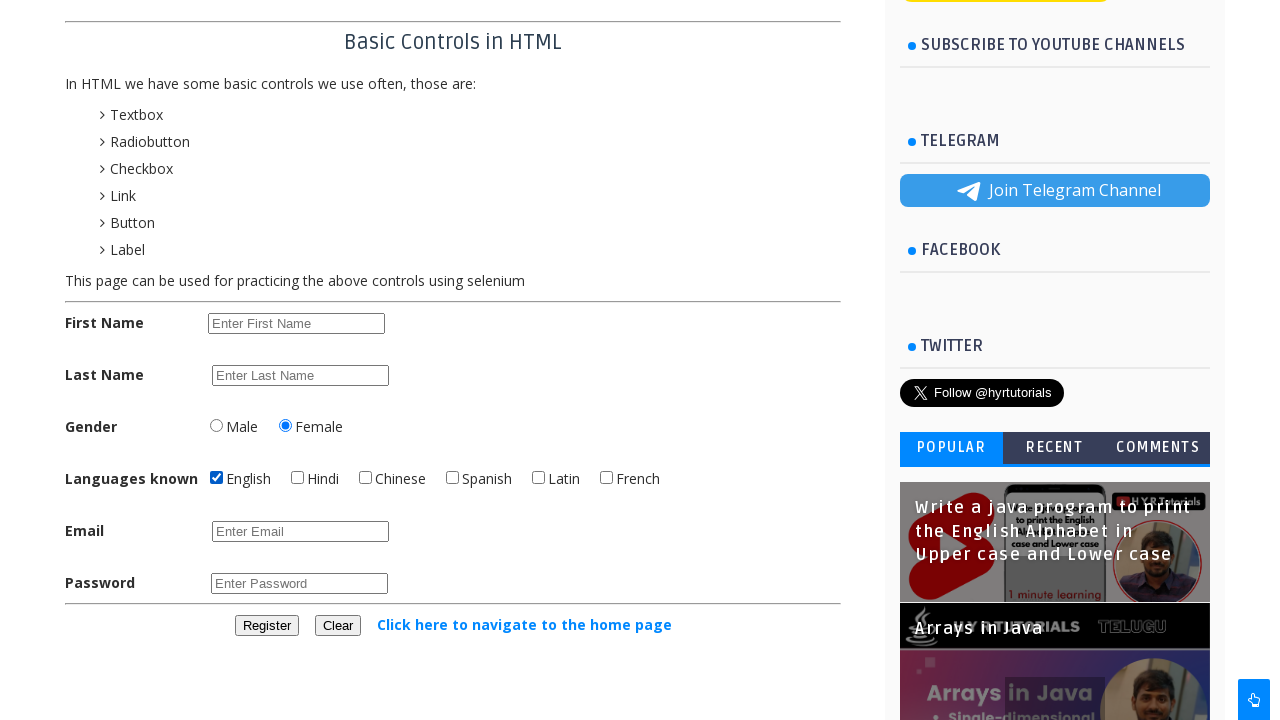

Clicked Hindi checkbox at (298, 478) on #hindichbx
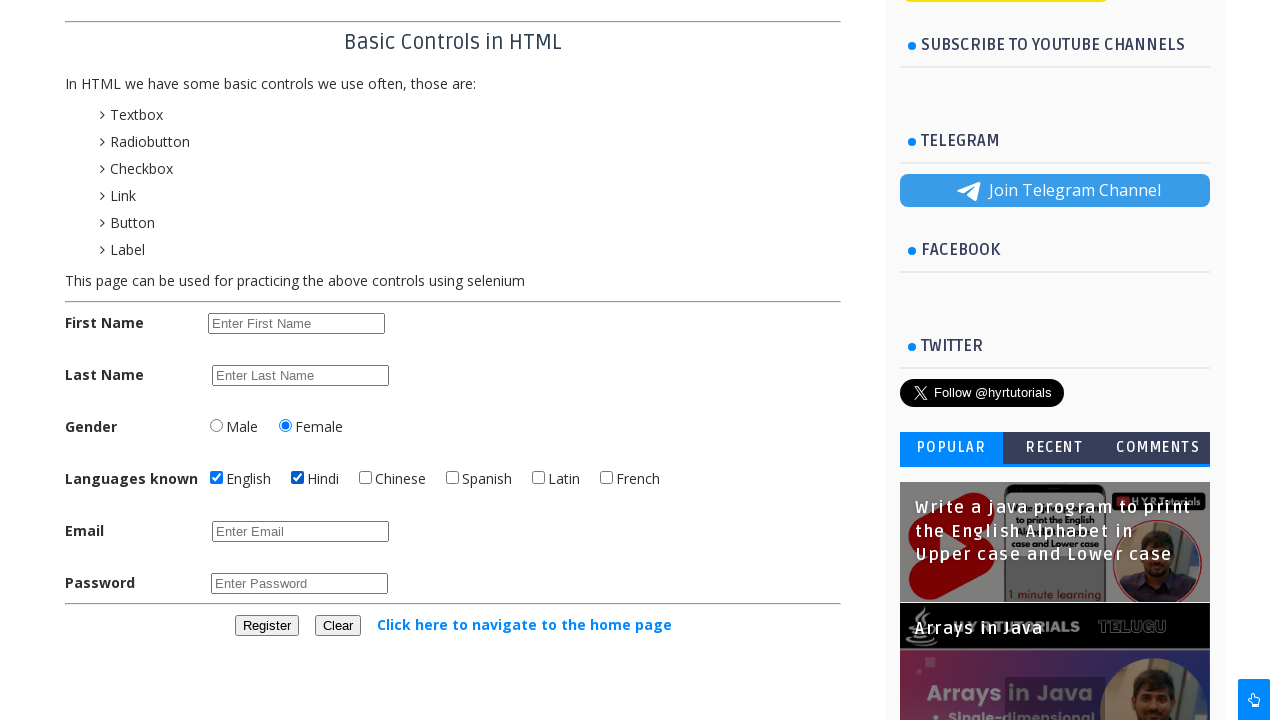

Unchecked Hindi checkbox as it was selected at (298, 478) on #hindichbx
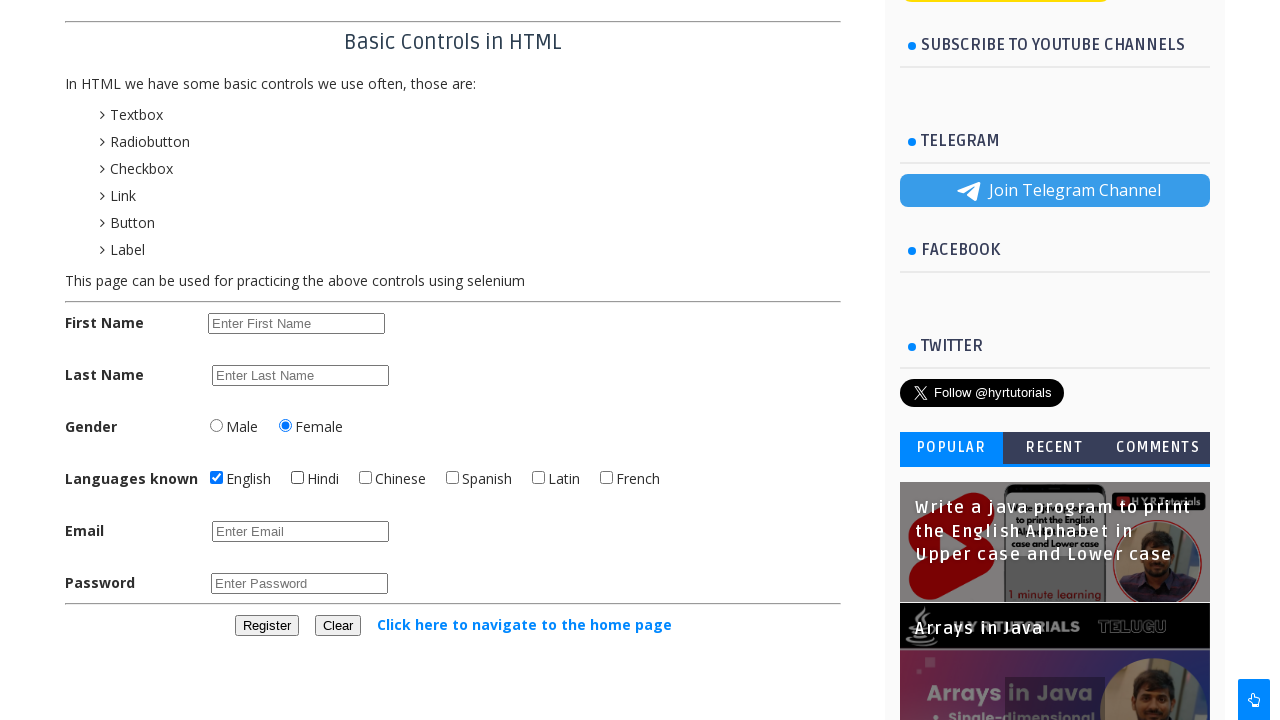

Clicked register button at (266, 626) on #registerbtn
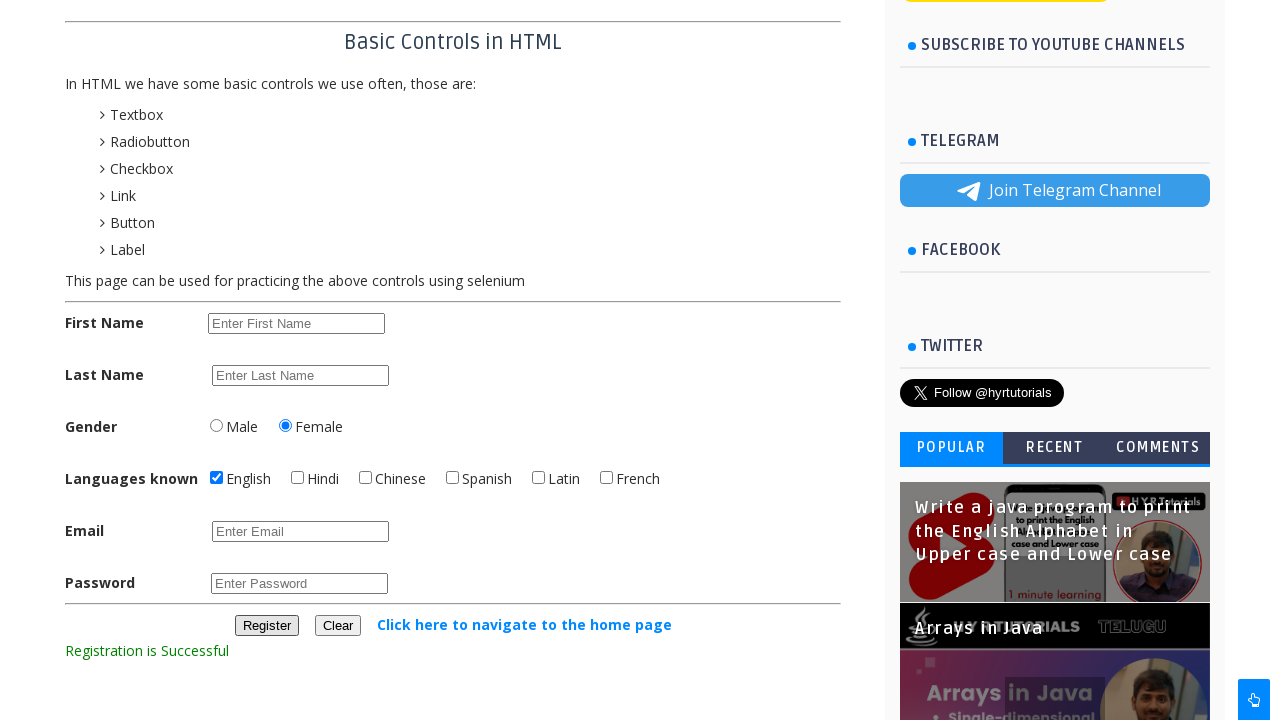

Registration confirmation message appeared
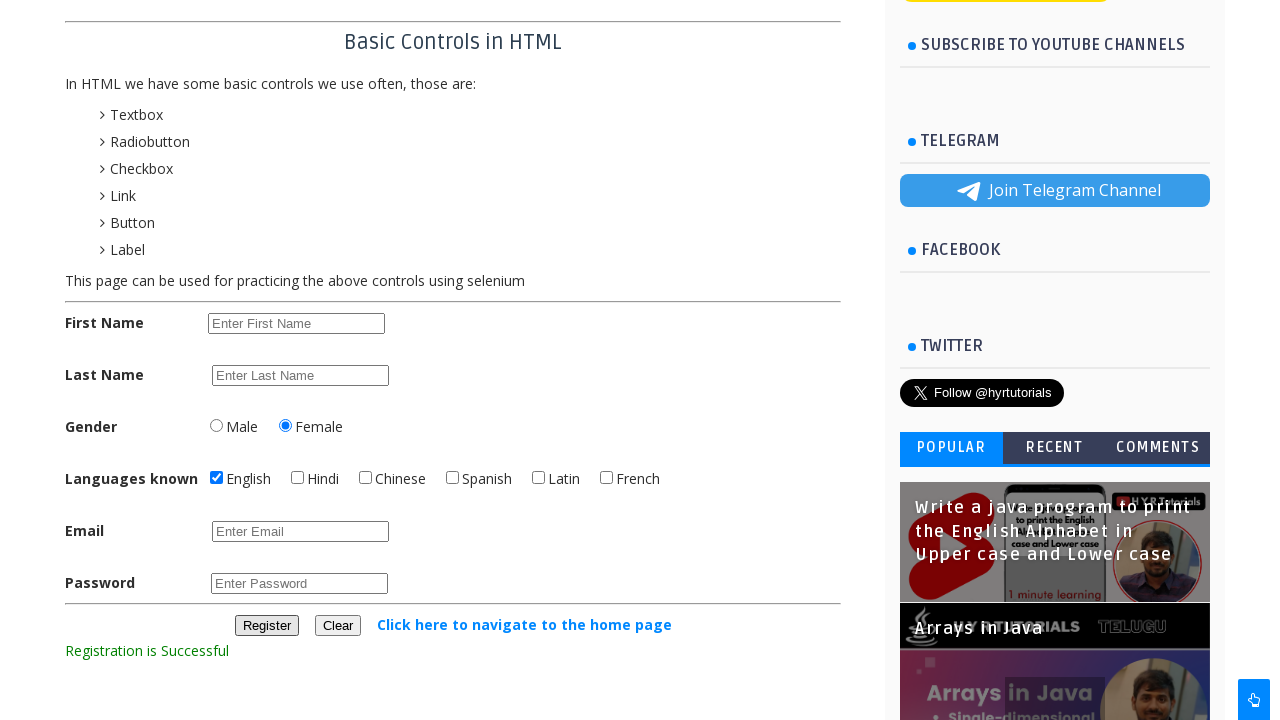

Clicked navigate home link at (524, 624) on #navigateHome
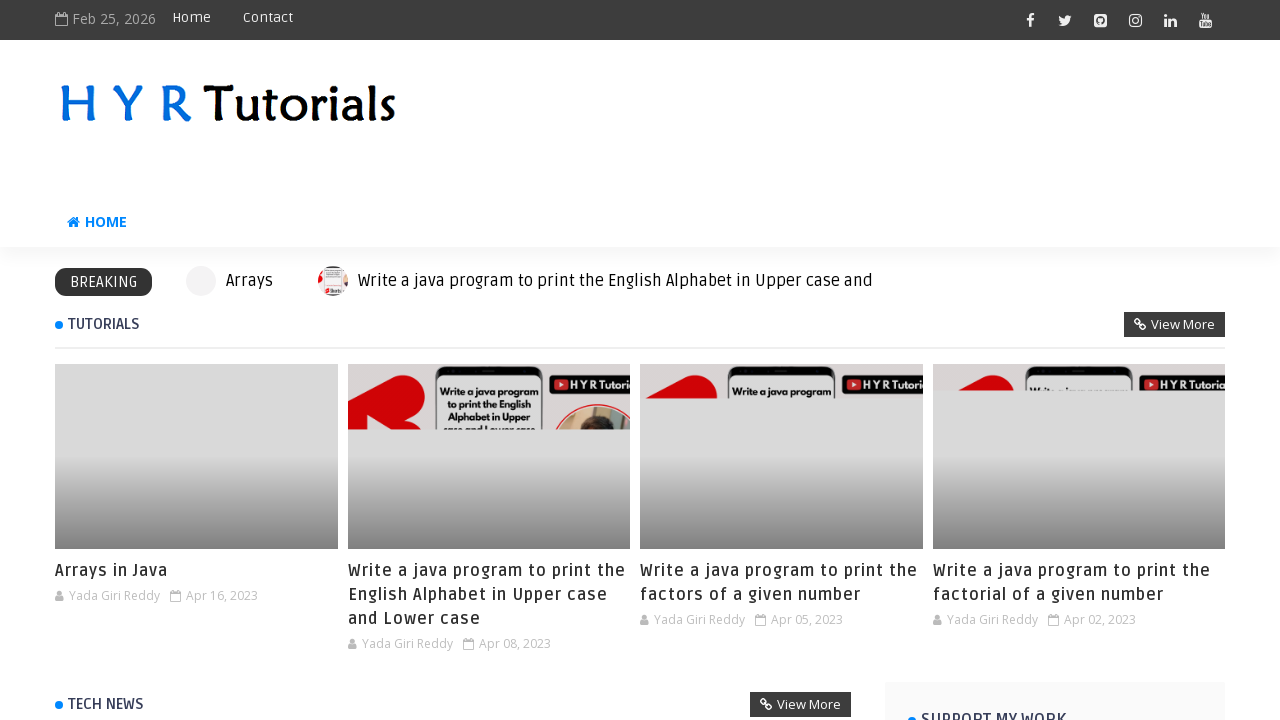

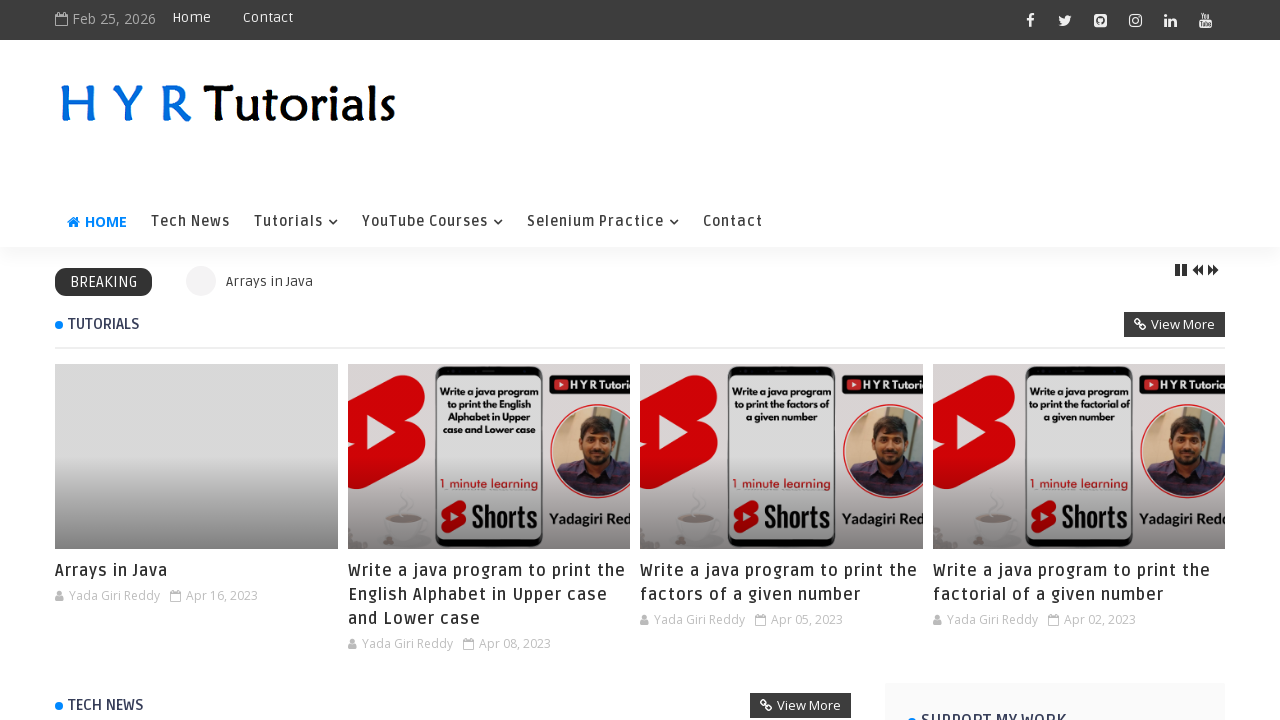